Tests drag and drop using offset-based movement by dragging an element a specific pixel distance

Starting URL: https://jqueryui.com/droppable/

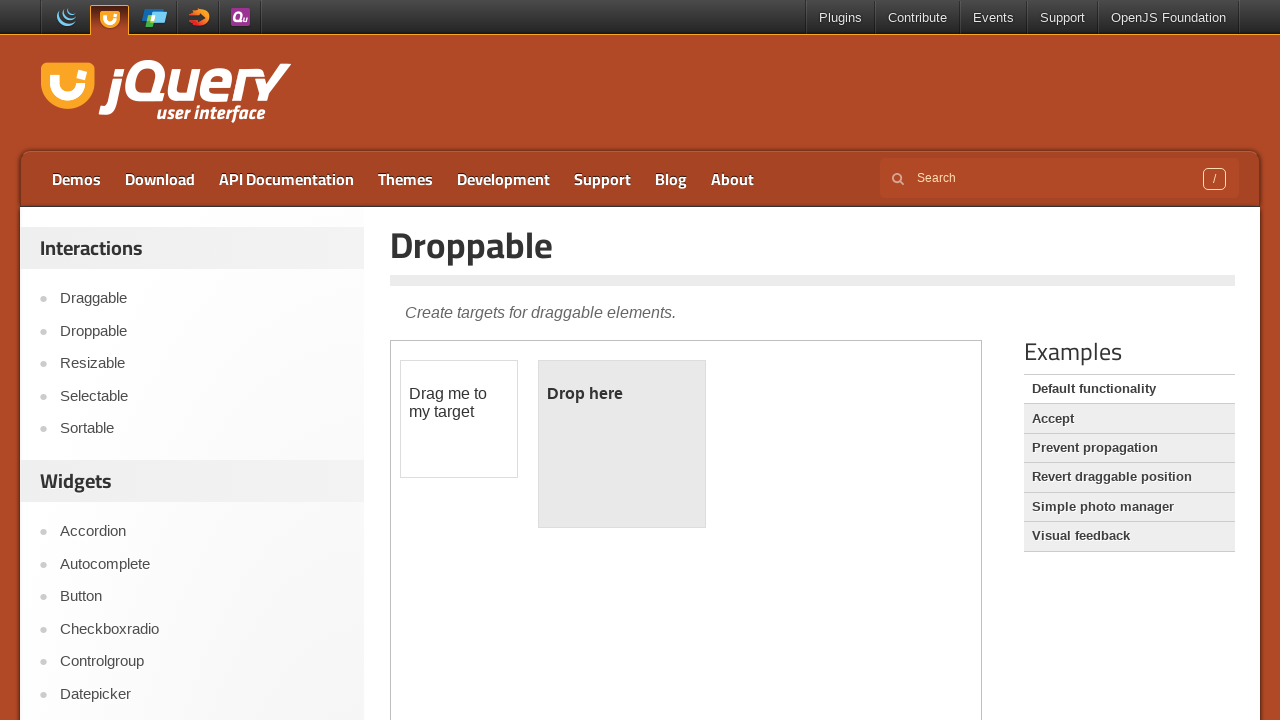

Located iframe containing drag and drop elements
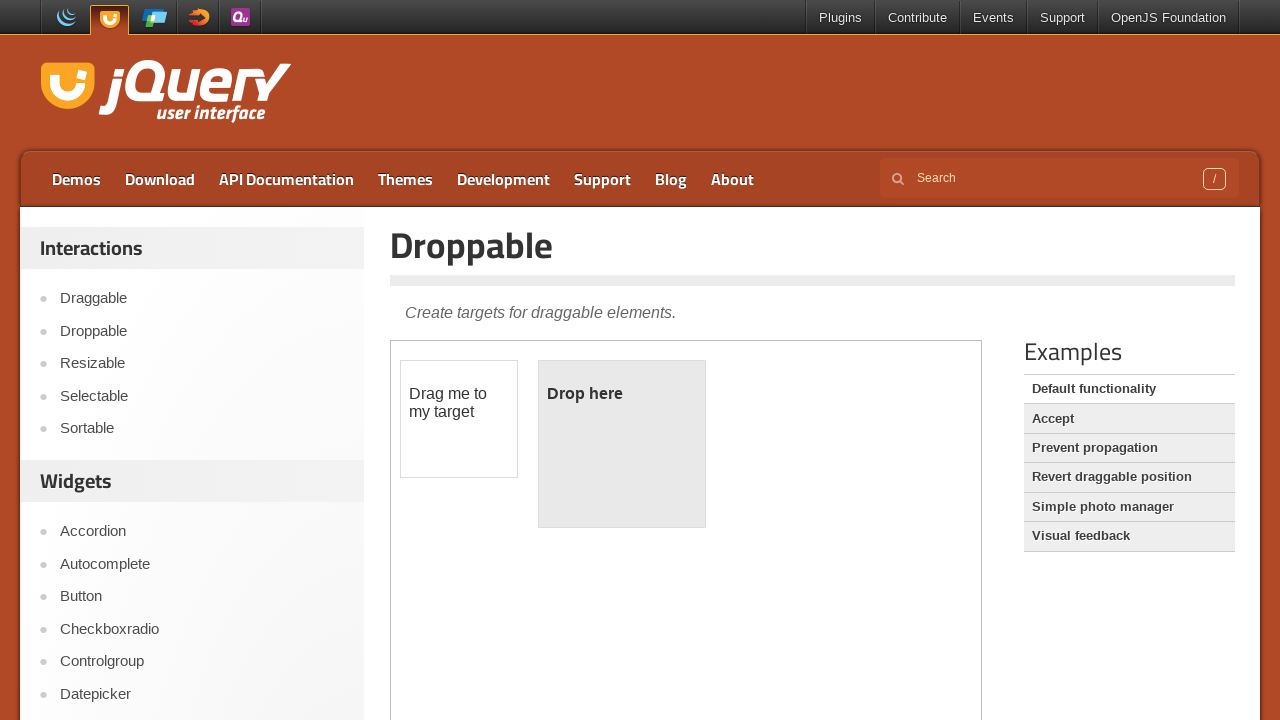

Located draggable source element
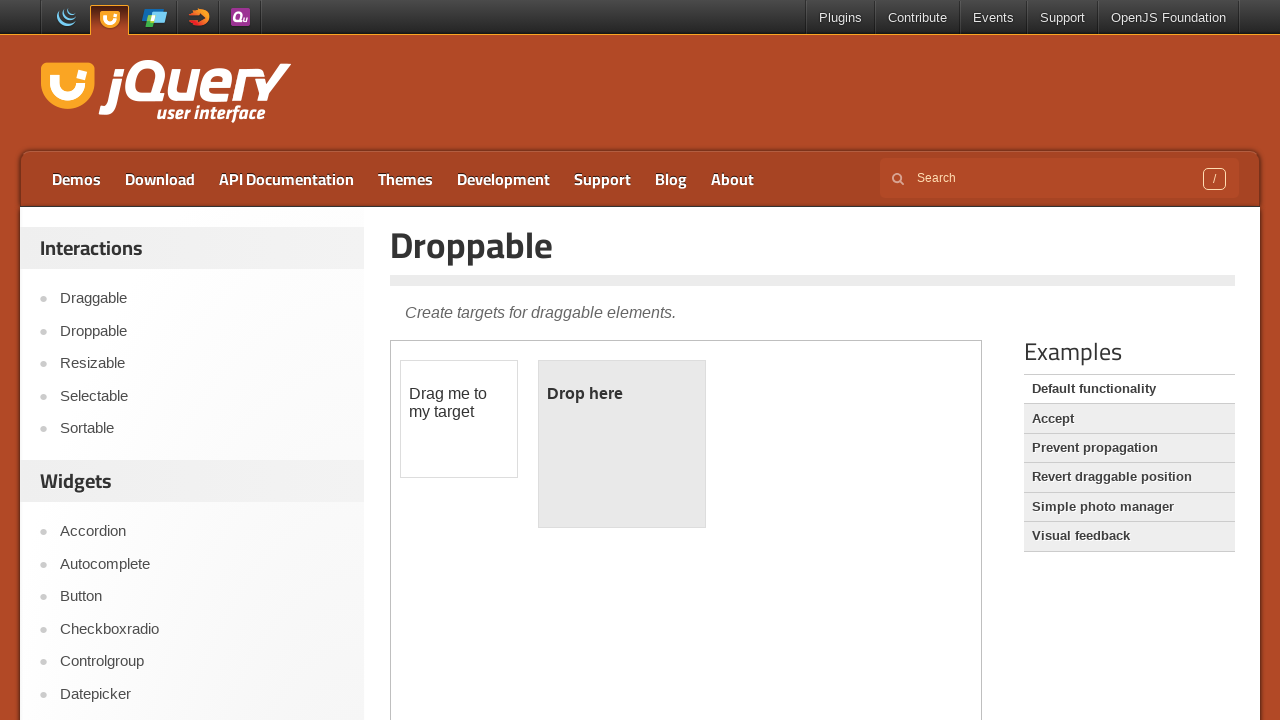

Retrieved bounding box of draggable element
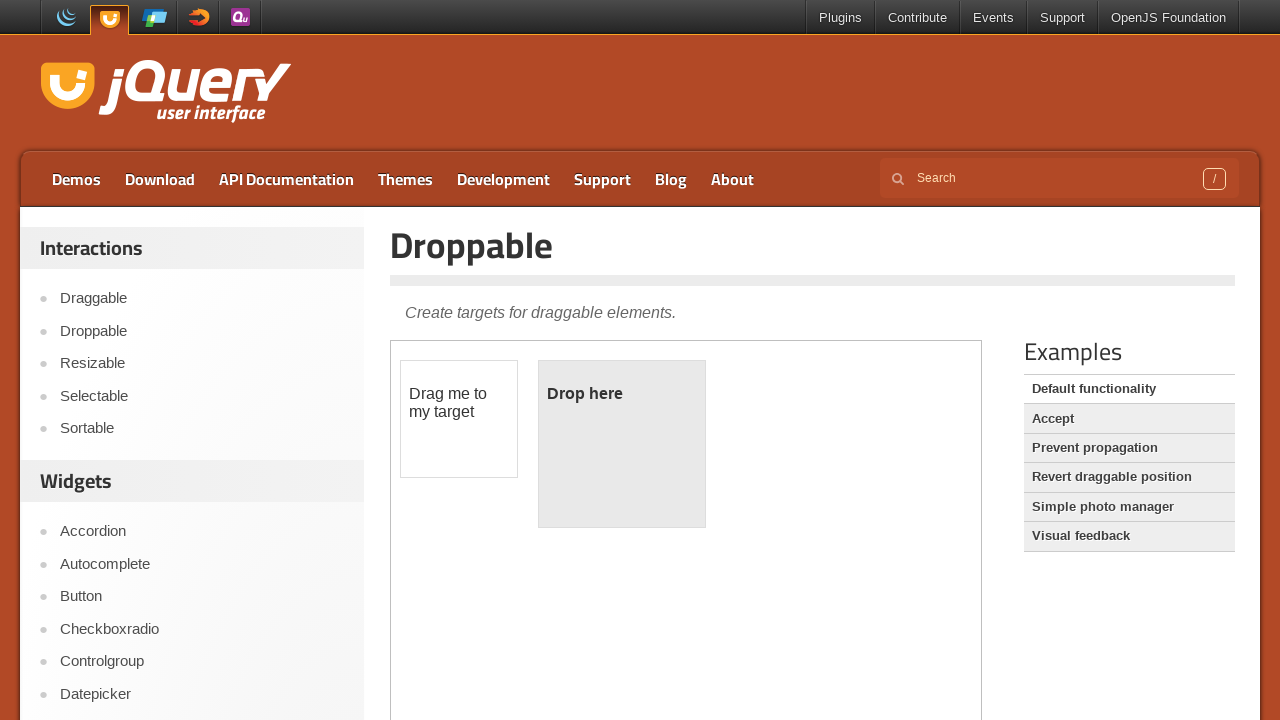

Moved mouse to center of draggable element at (459, 419)
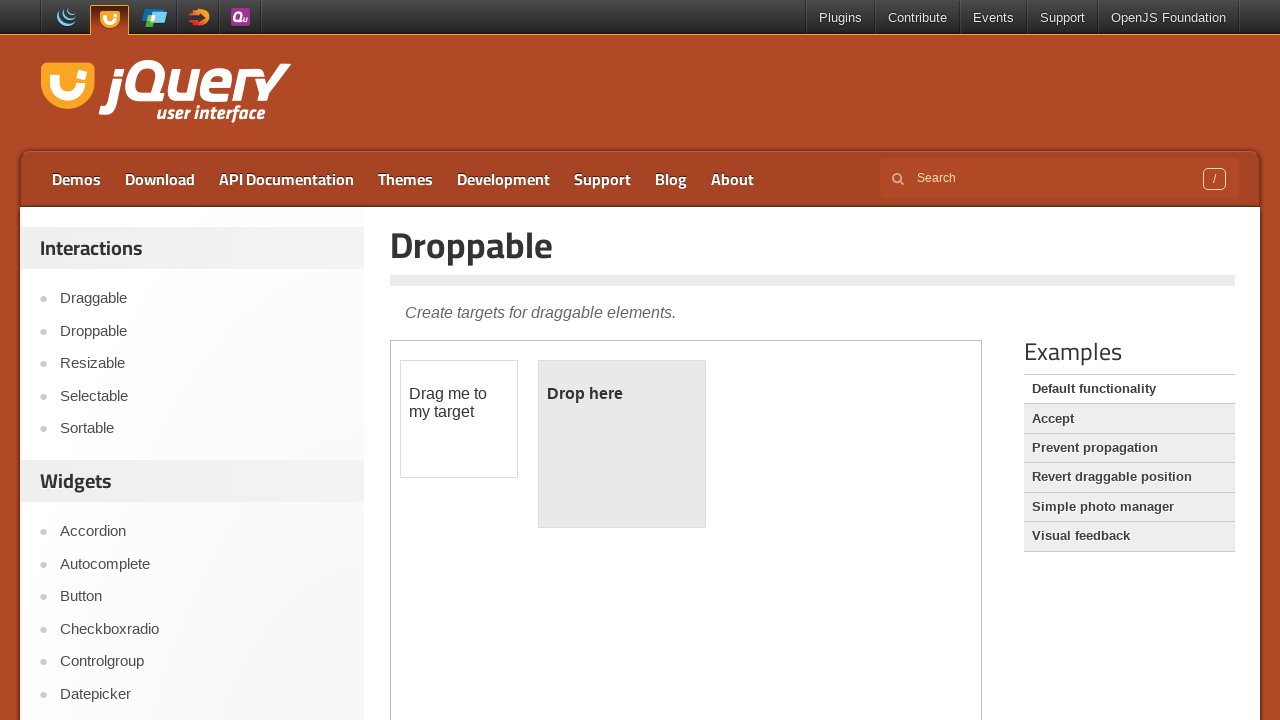

Pressed mouse button down to start drag at (459, 419)
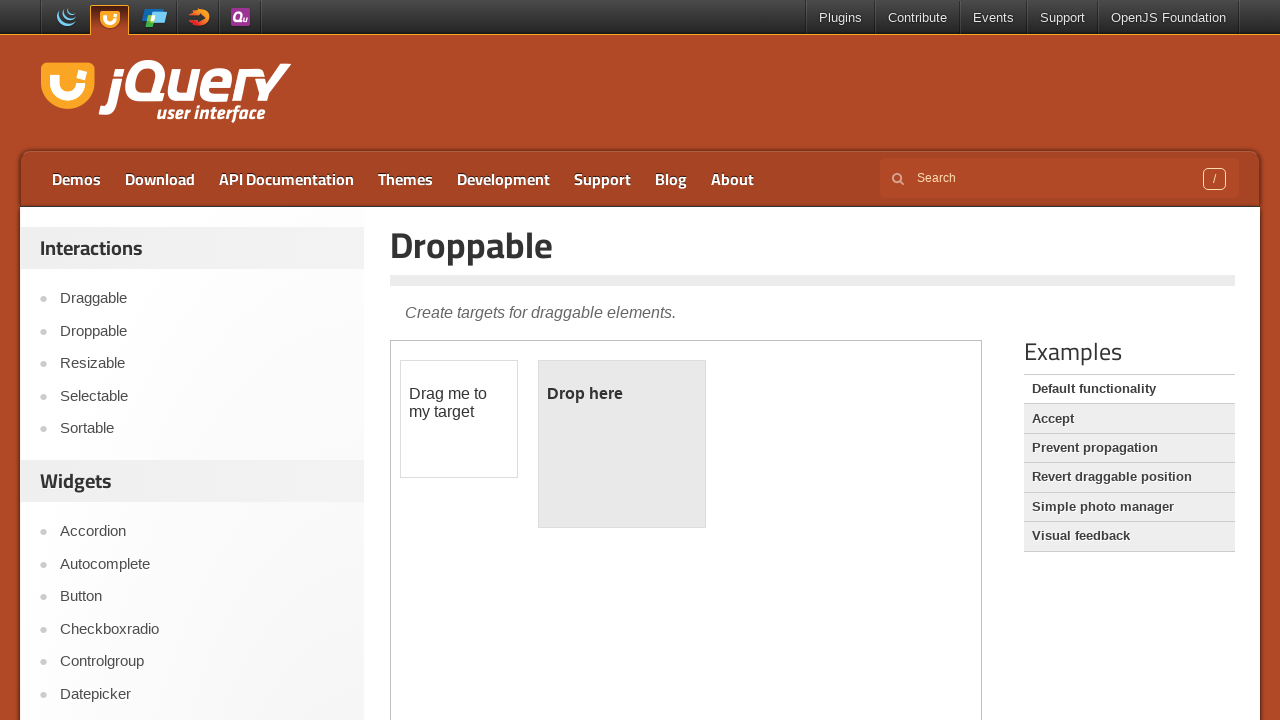

Dragged element 430 pixels right and 30 pixels down at (889, 449)
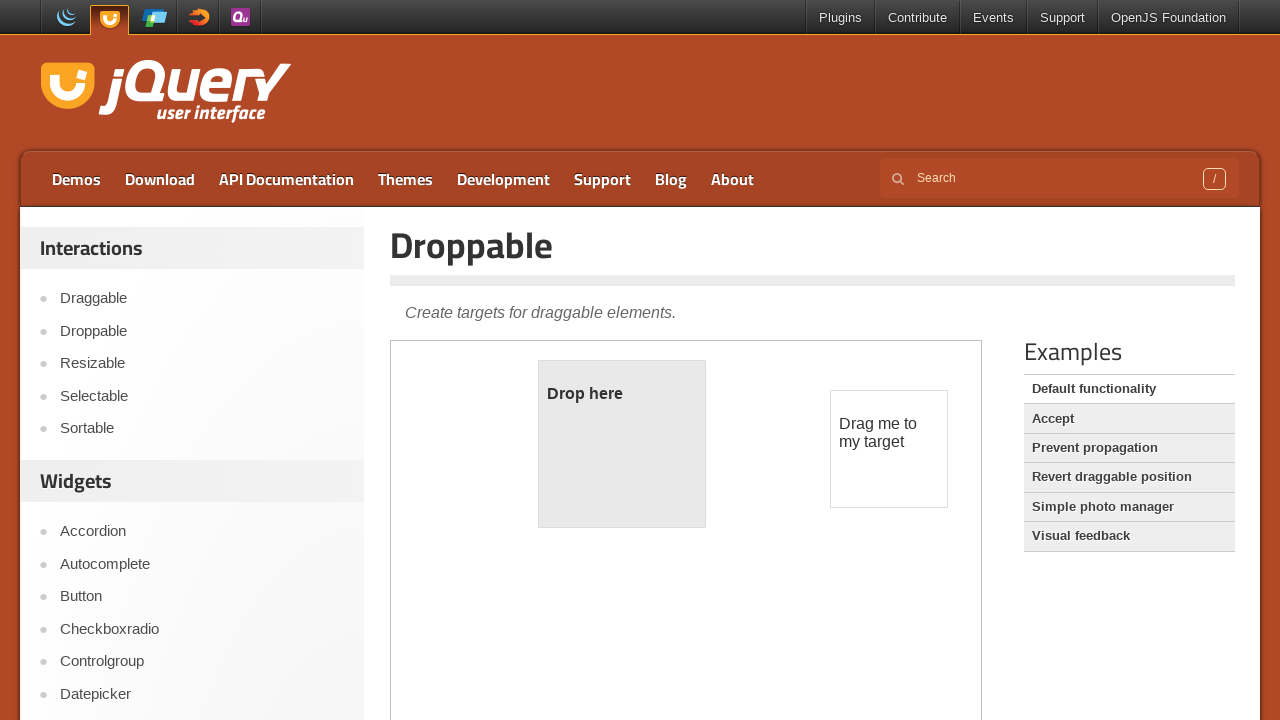

Released mouse button to complete drag operation at (889, 449)
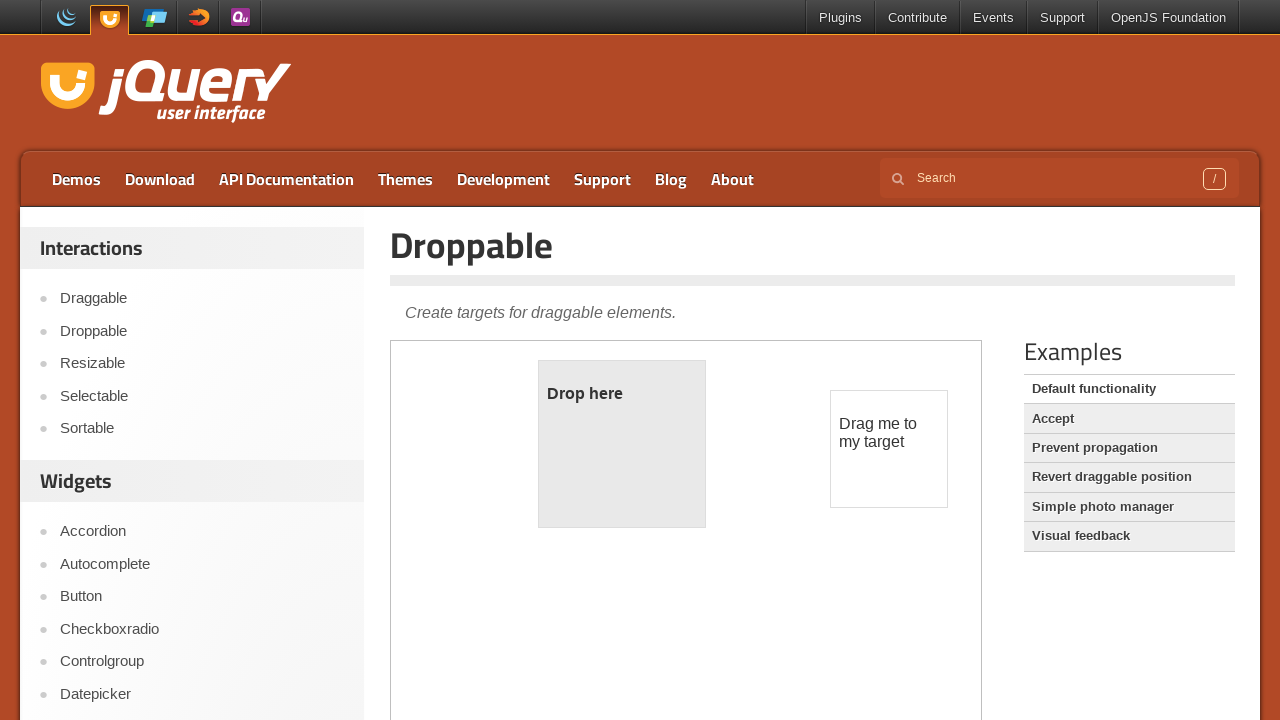

Waited 2 seconds to observe drag and drop result
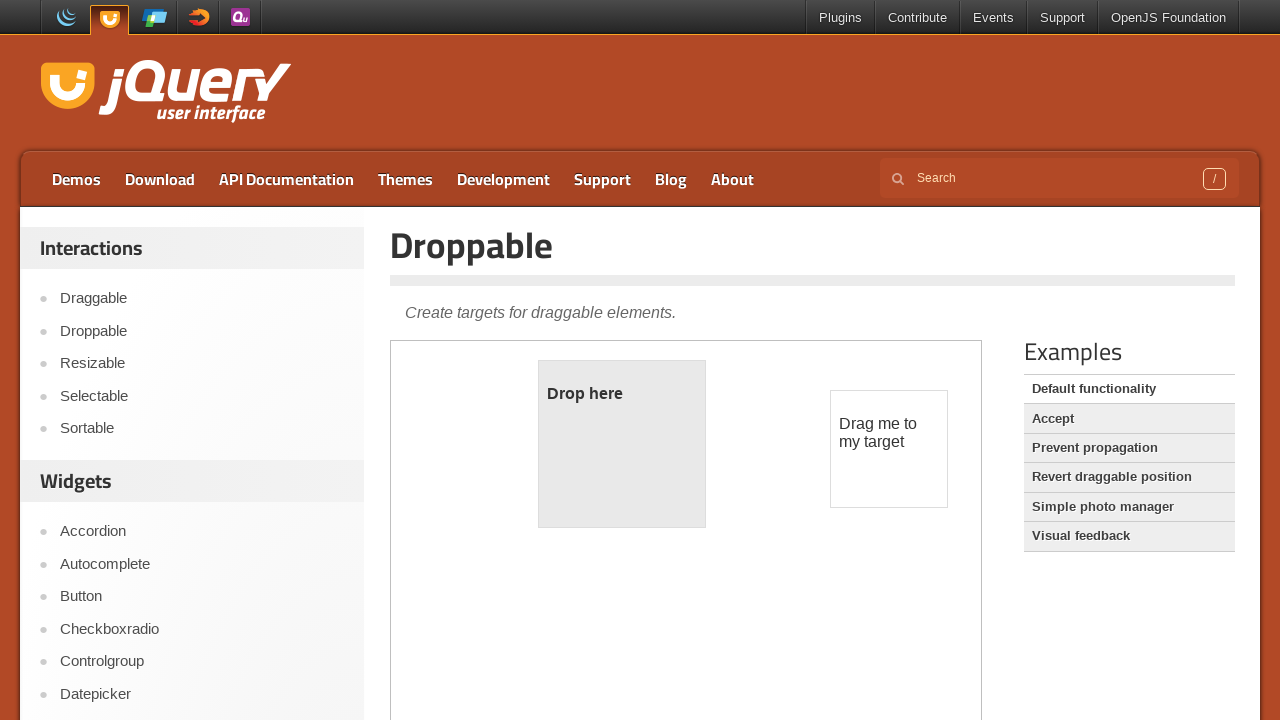

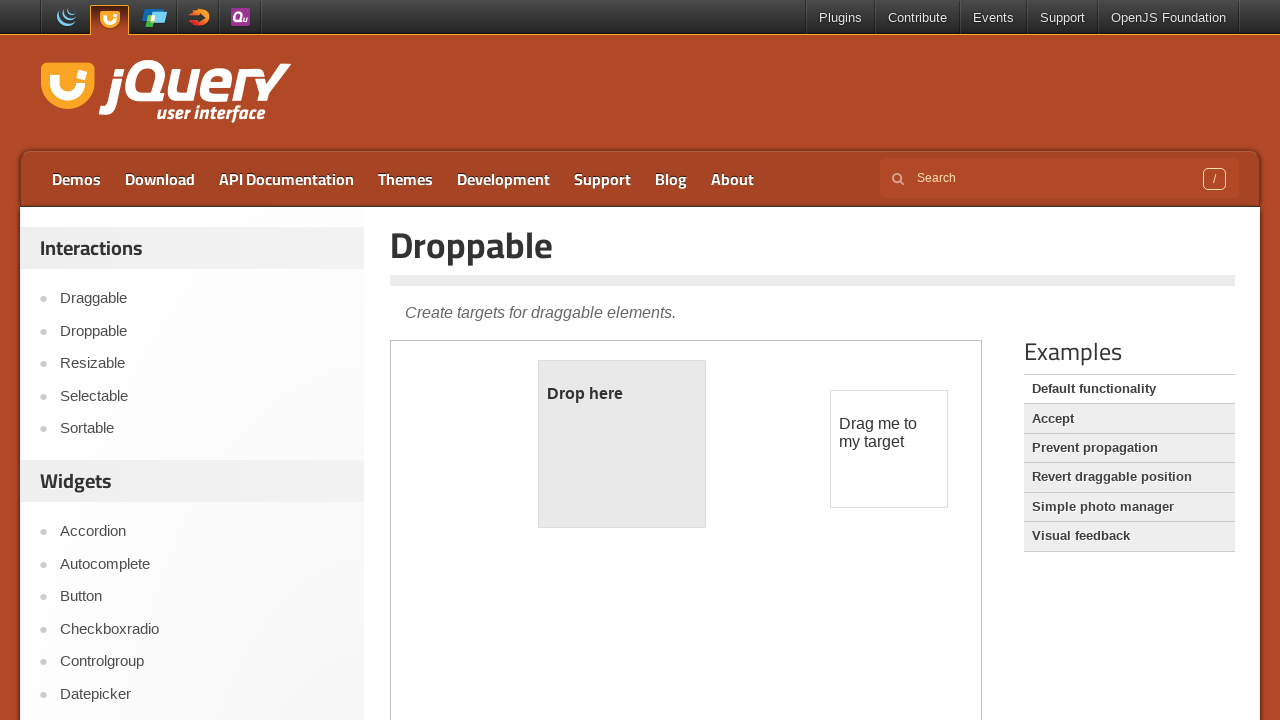